Tests the MarketPulse economic calendar by applying country filters (Romania), unchecking holidays, selecting a date range using the last available year and date, and navigating the download menu options.

Starting URL: https://www.marketpulse.com/tools/economic-calendar/

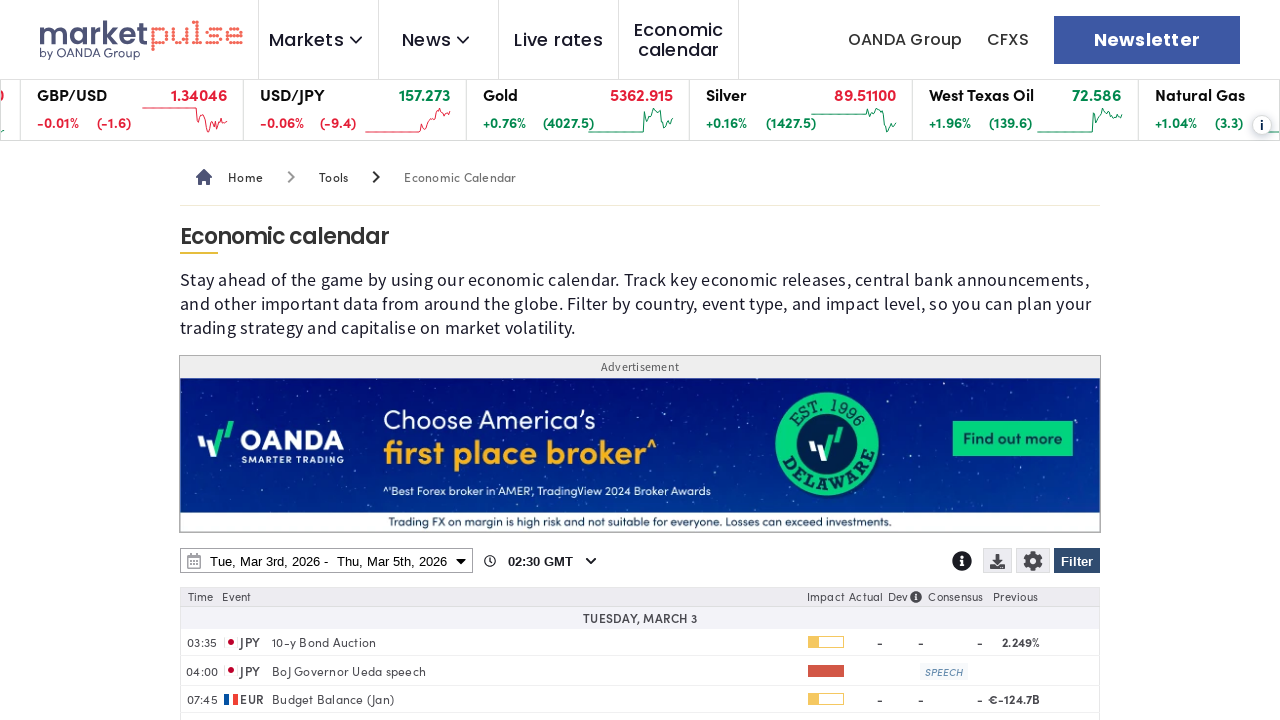

Page loaded with domcontentloaded state
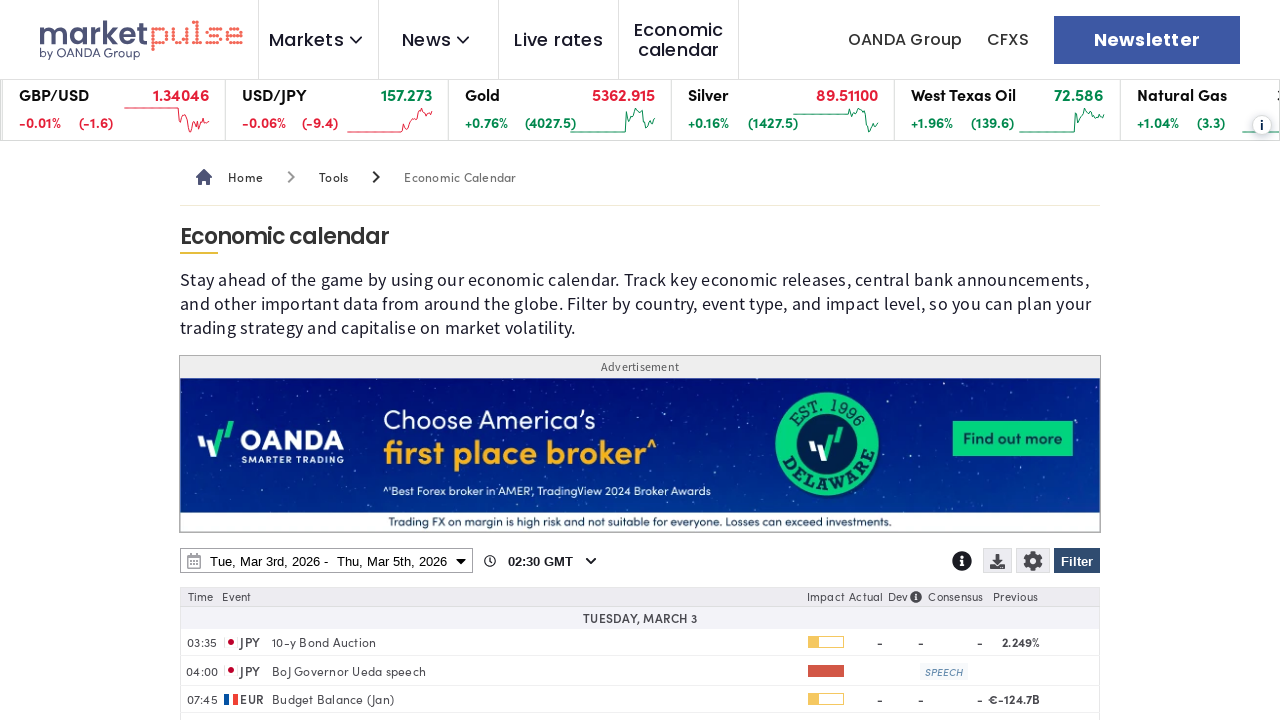

Clicked Filter button to open filter menu at (1077, 561) on internal:role=button[name="Filter"i]
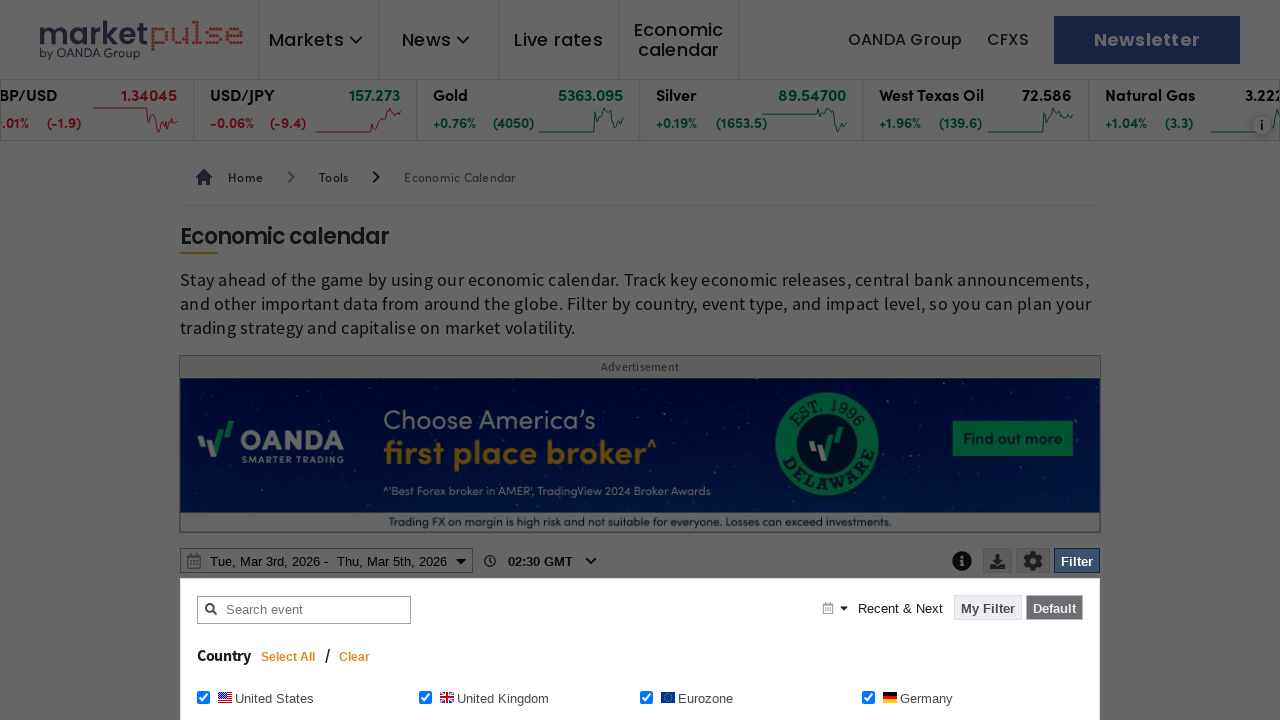

Clear button appeared in filter menu
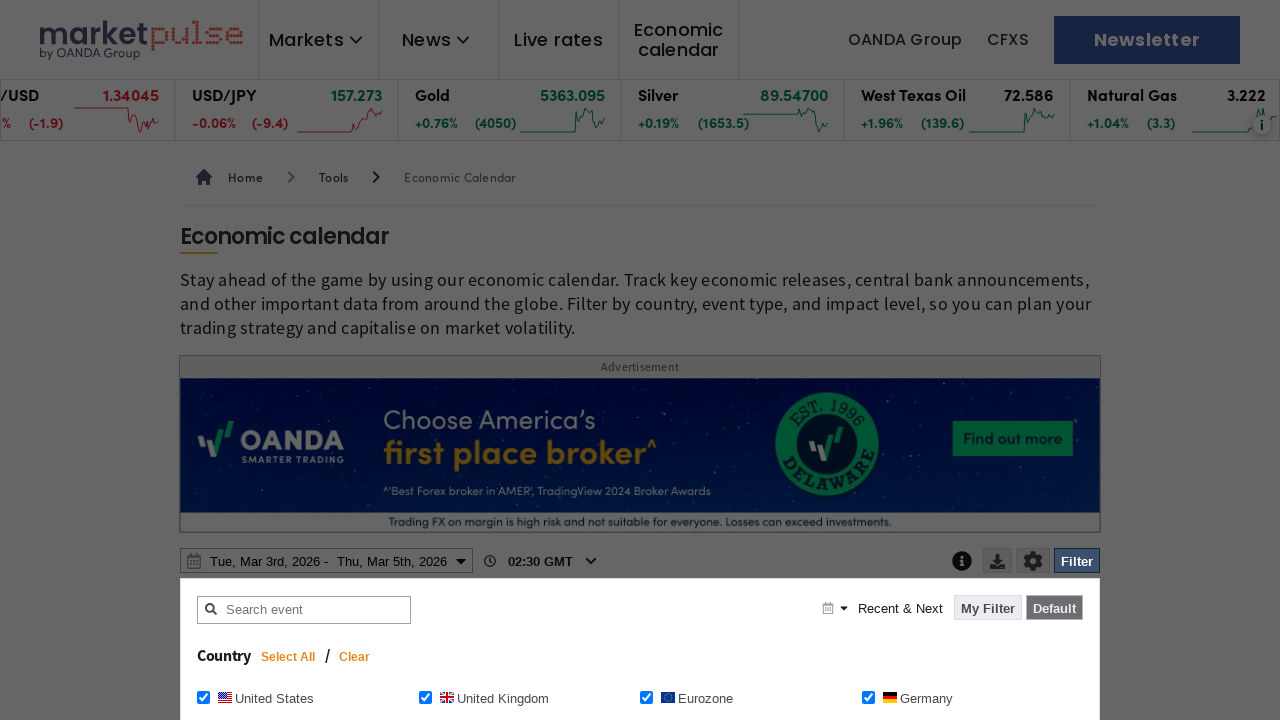

Waited 1200ms for filter menu to fully render
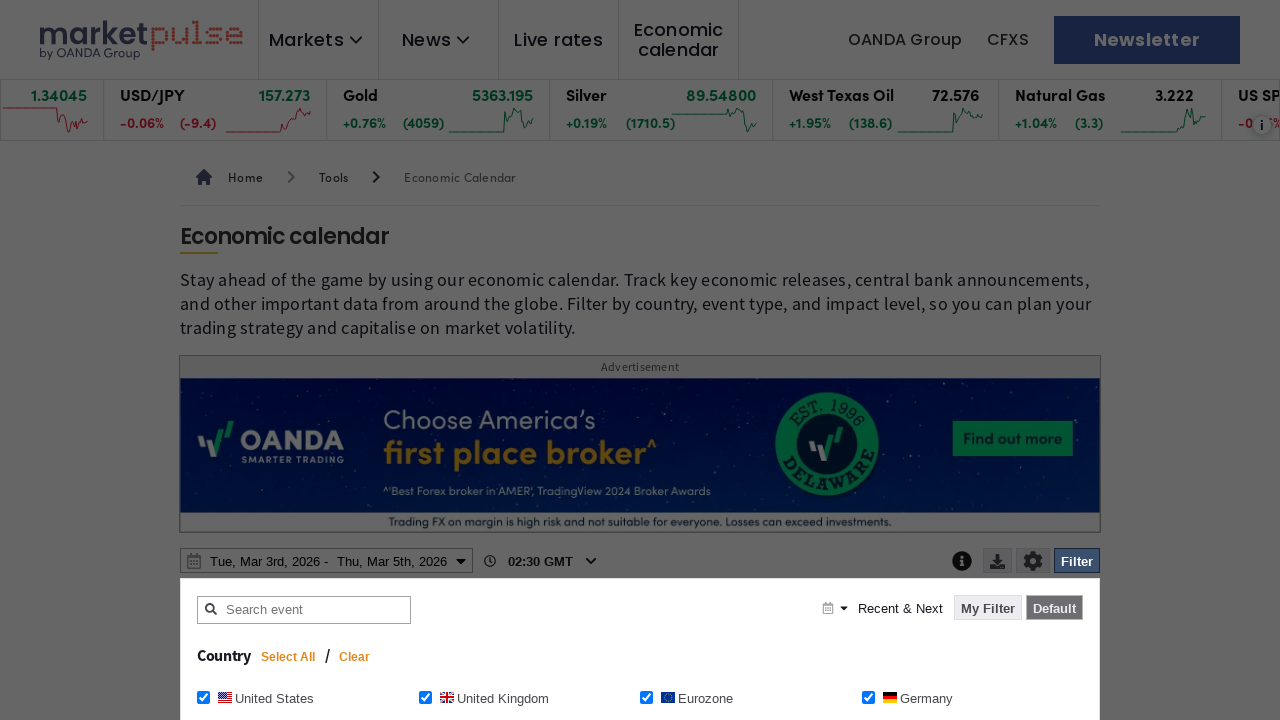

Clicked Clear button to reset existing filters at (355, 657) on internal:role=button[name="Clear"i]
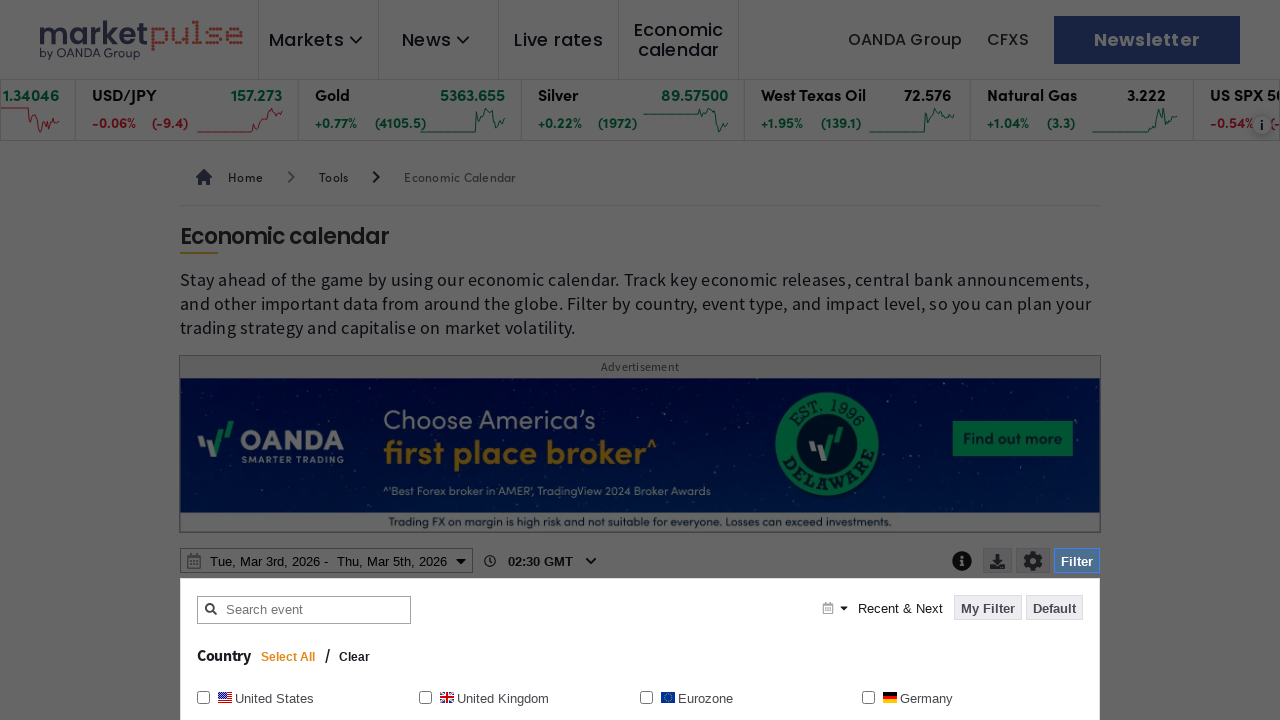

Waited 1200ms after clearing filters
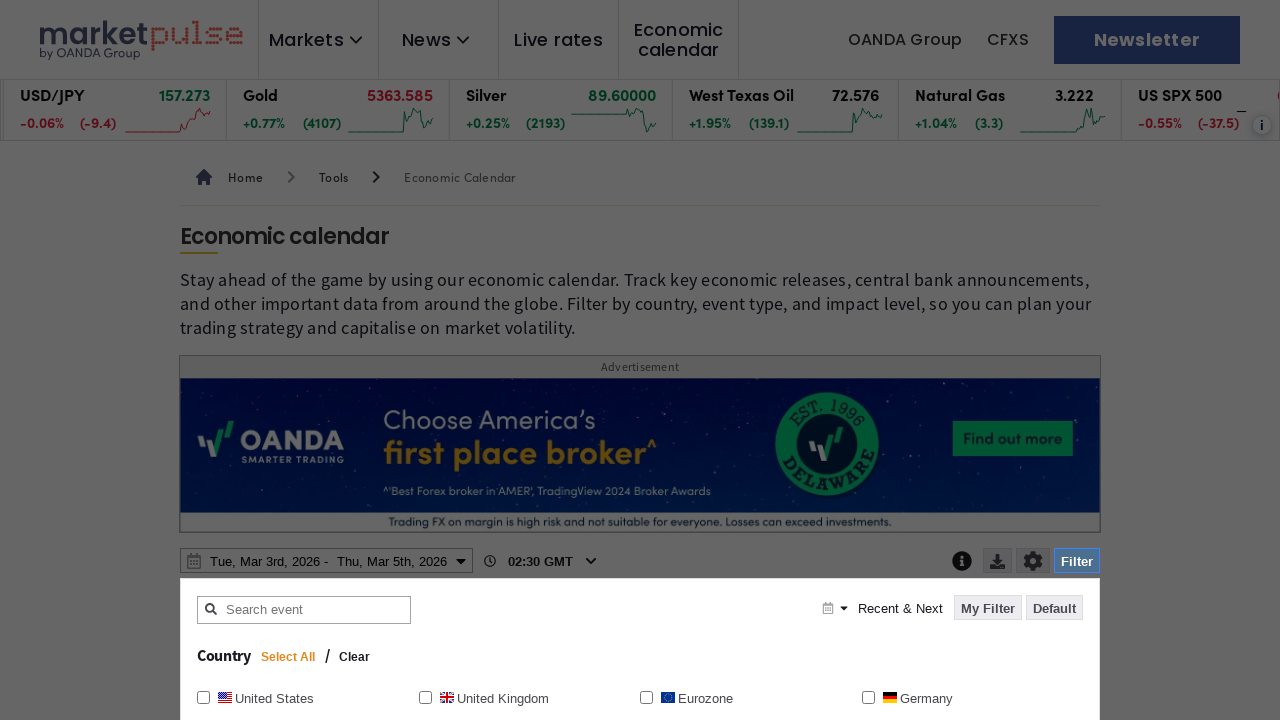

Checked Romania checkbox to apply country filter at (646, 360) on internal:role=checkbox[name="Romania Romania"i]
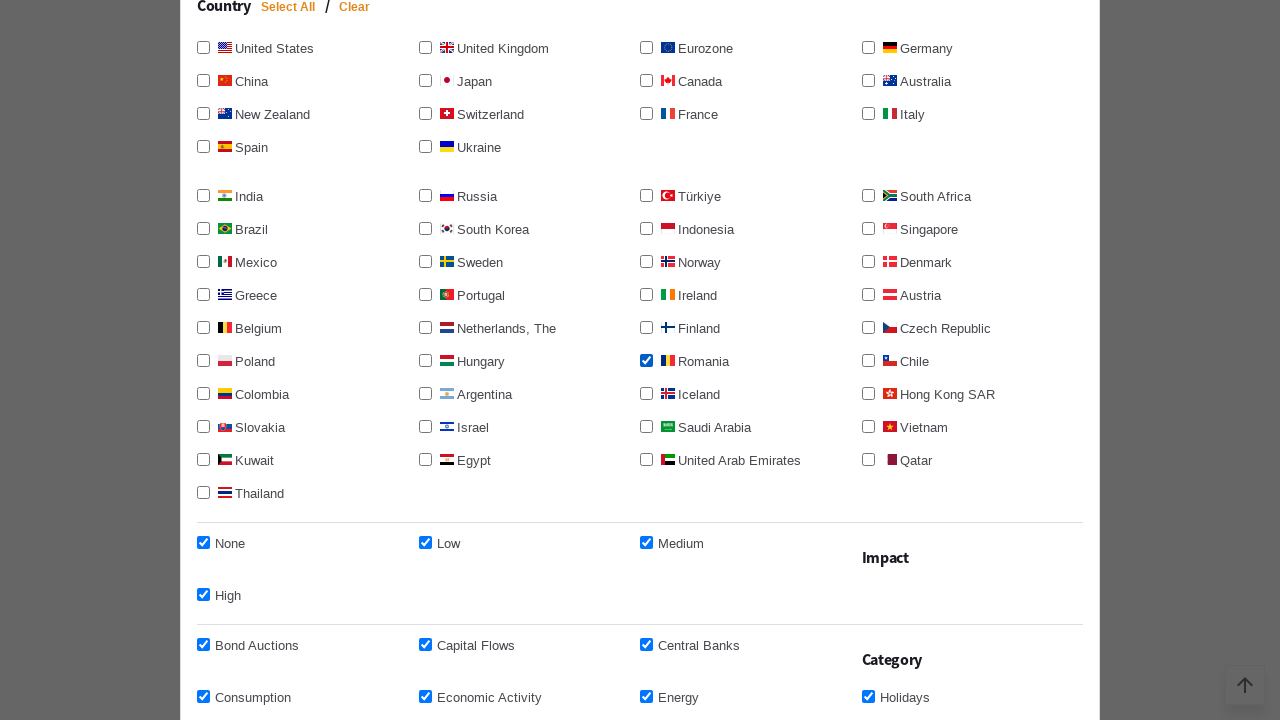

Waited 1200ms after selecting Romania filter
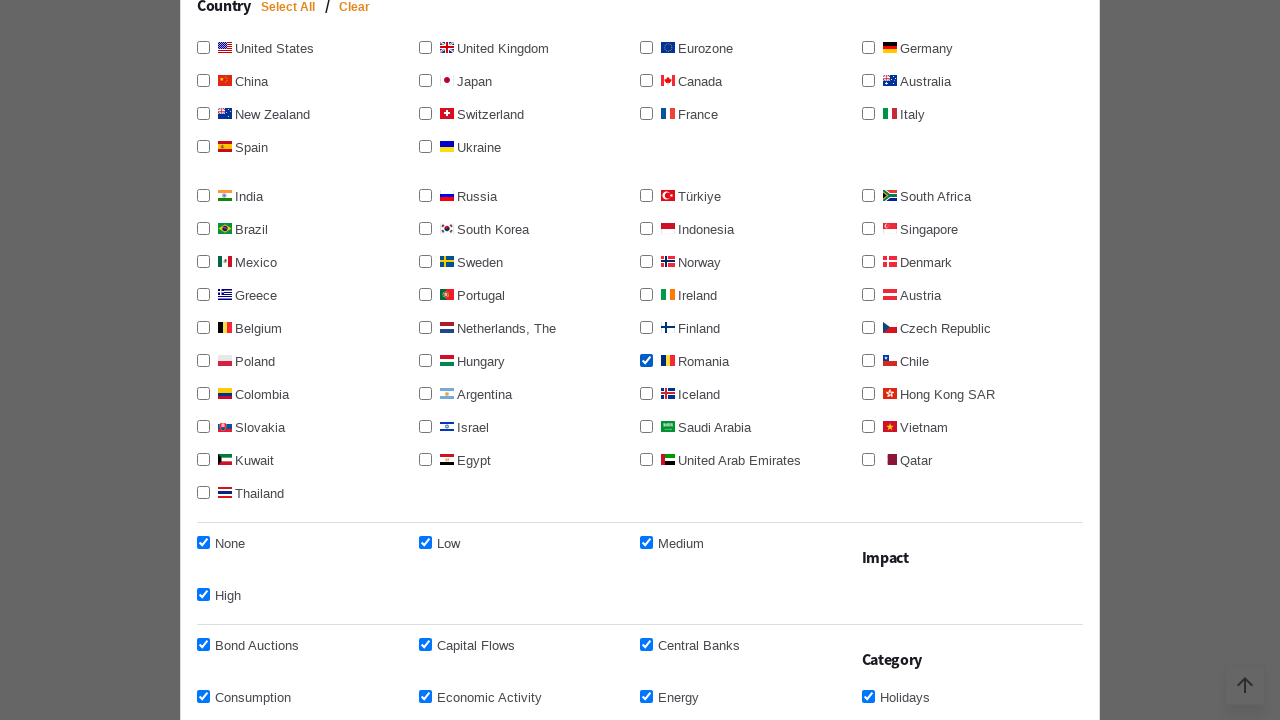

Located Holidays checkbox
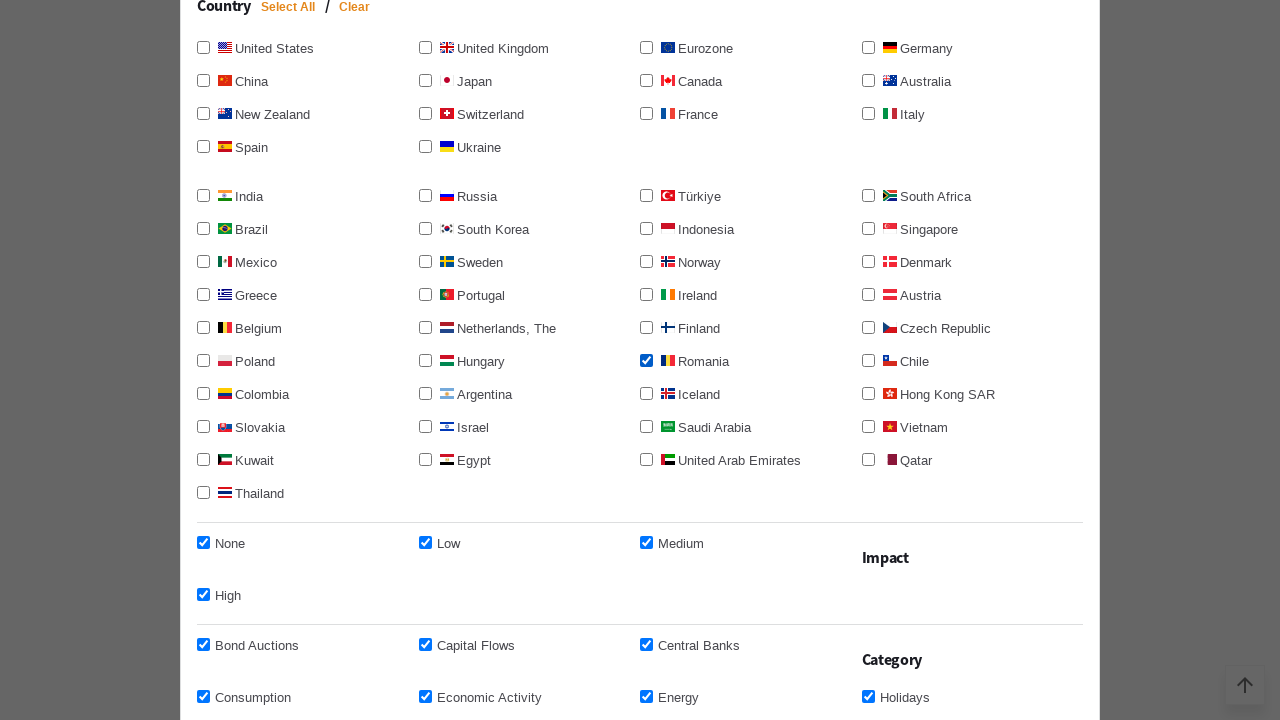

Unchecked Holidays checkbox at (868, 696) on internal:role=checkbox[name="Holidays"i]
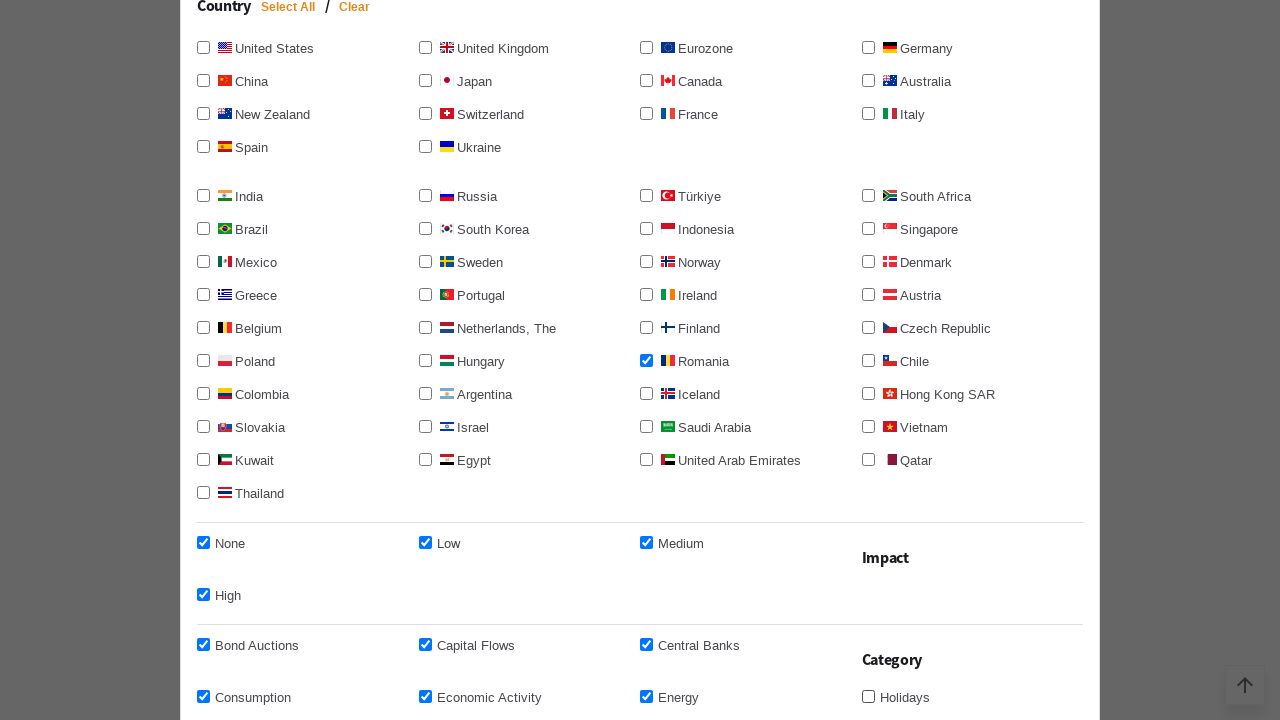

Waited 1200ms after modifying Holidays filter
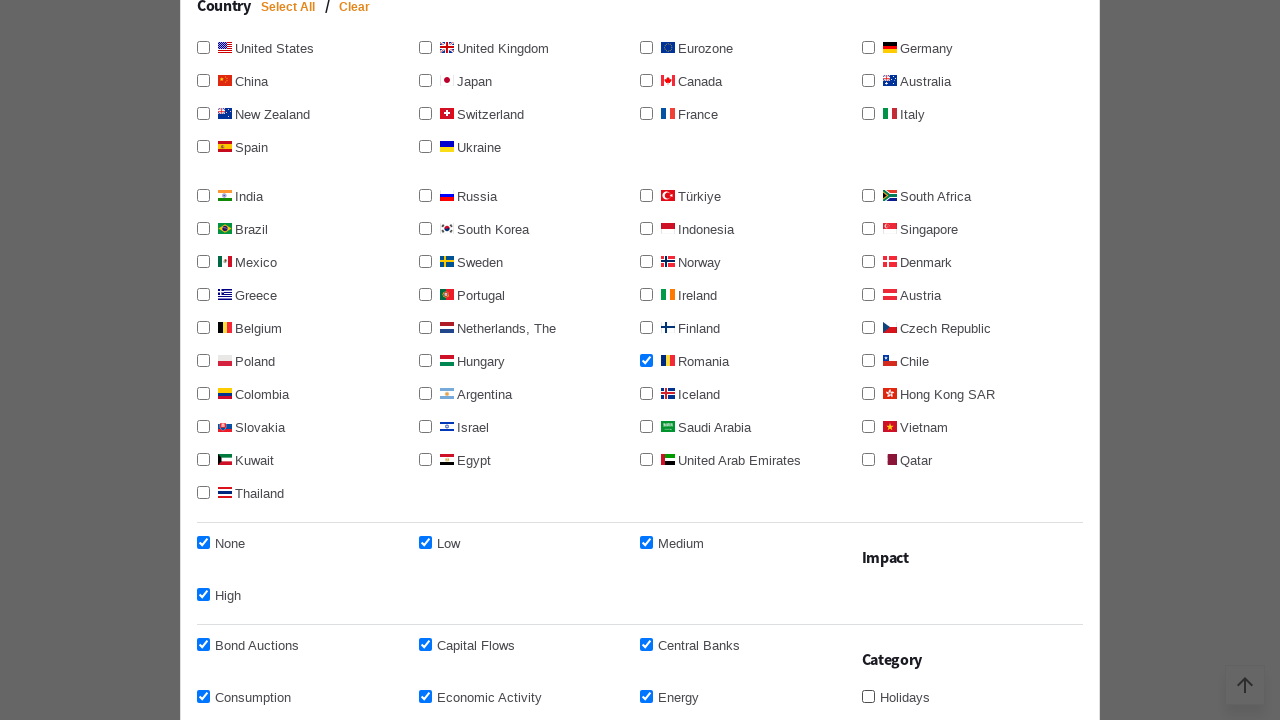

Clicked Apply filter button to apply Romania filter without holidays at (1030, 360) on internal:role=button[name="Apply filter"i]
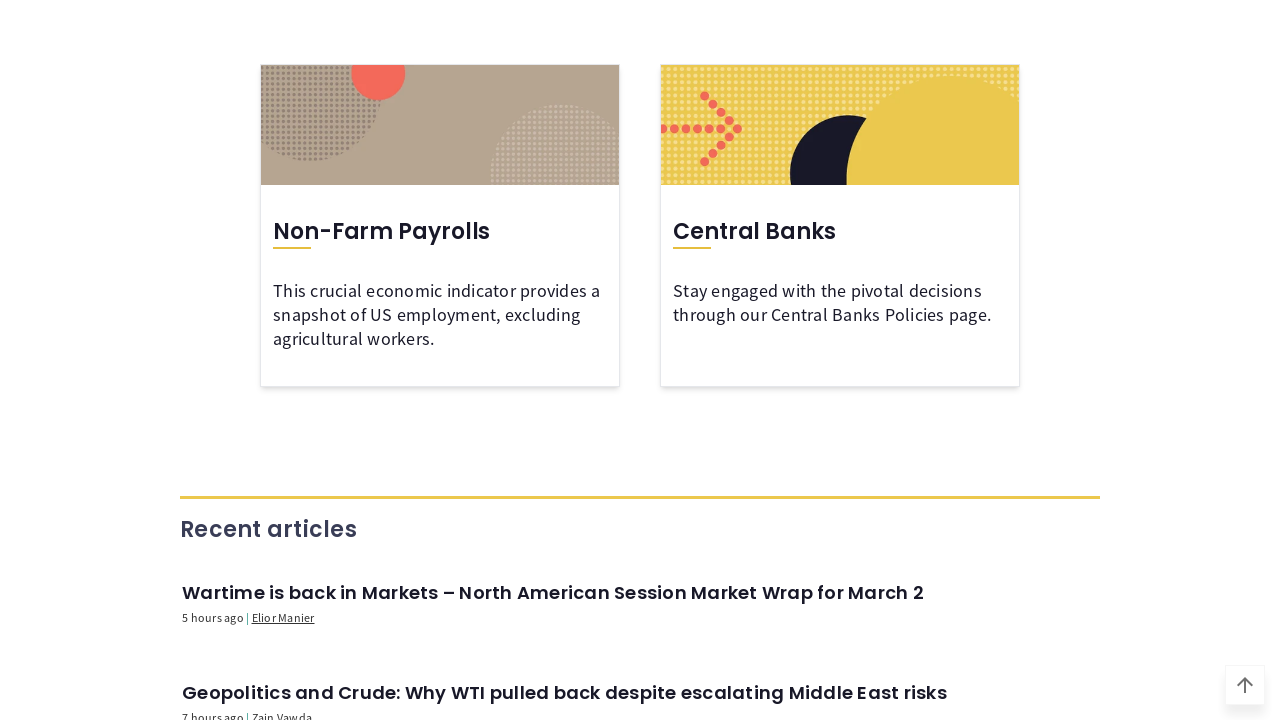

Waited 1200ms for filters to be applied
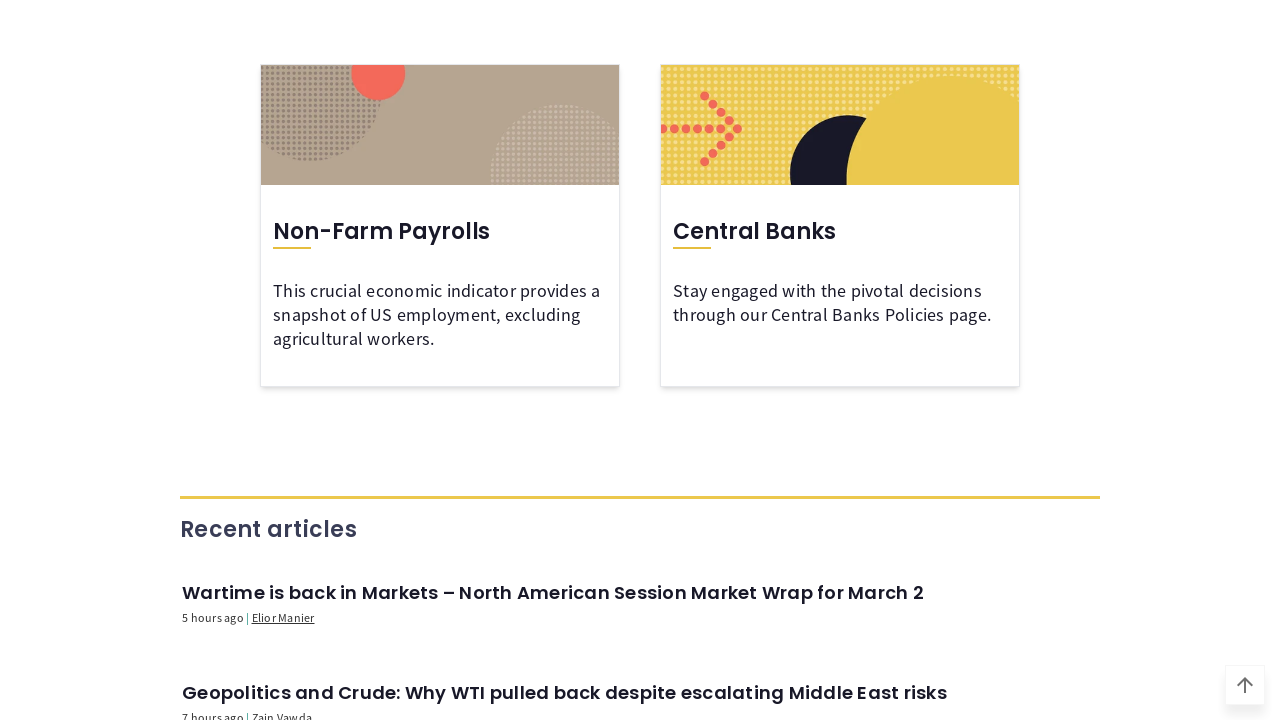

Clicked date range selector button to open date picker at (326, 361) on internal:role=button[name=/^.* - .*$/]
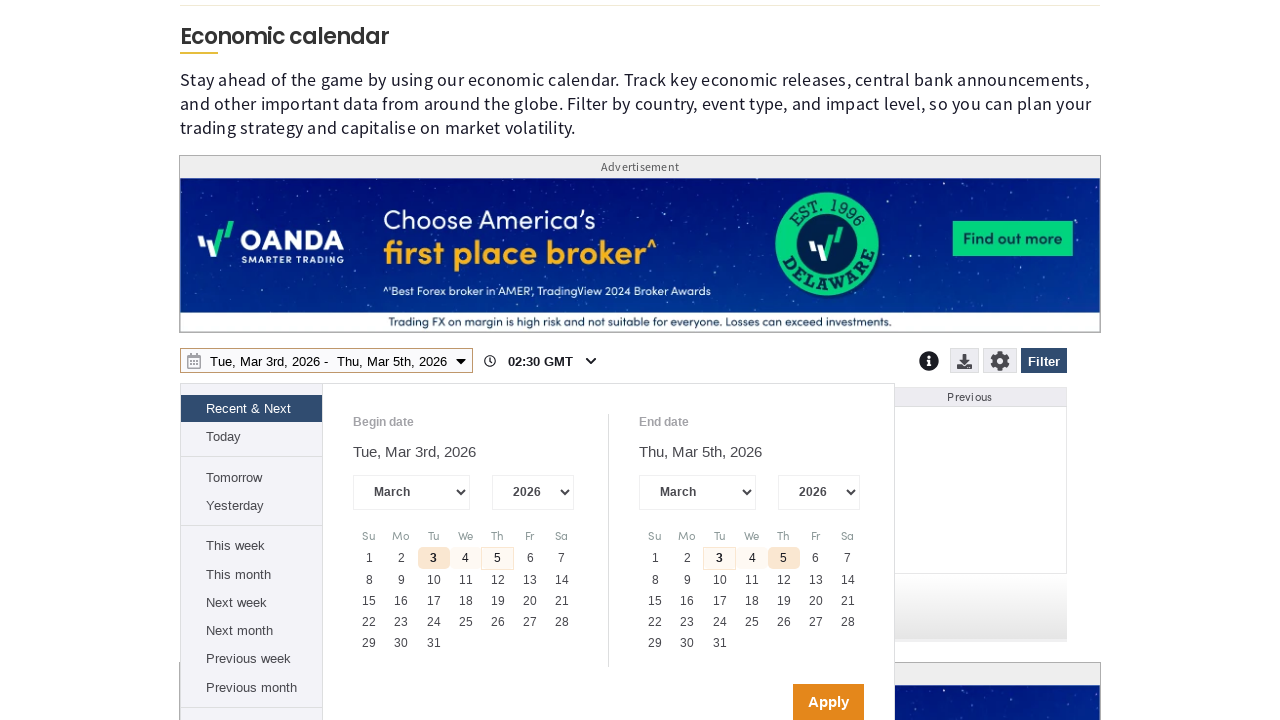

Waited 1200ms for date picker to open
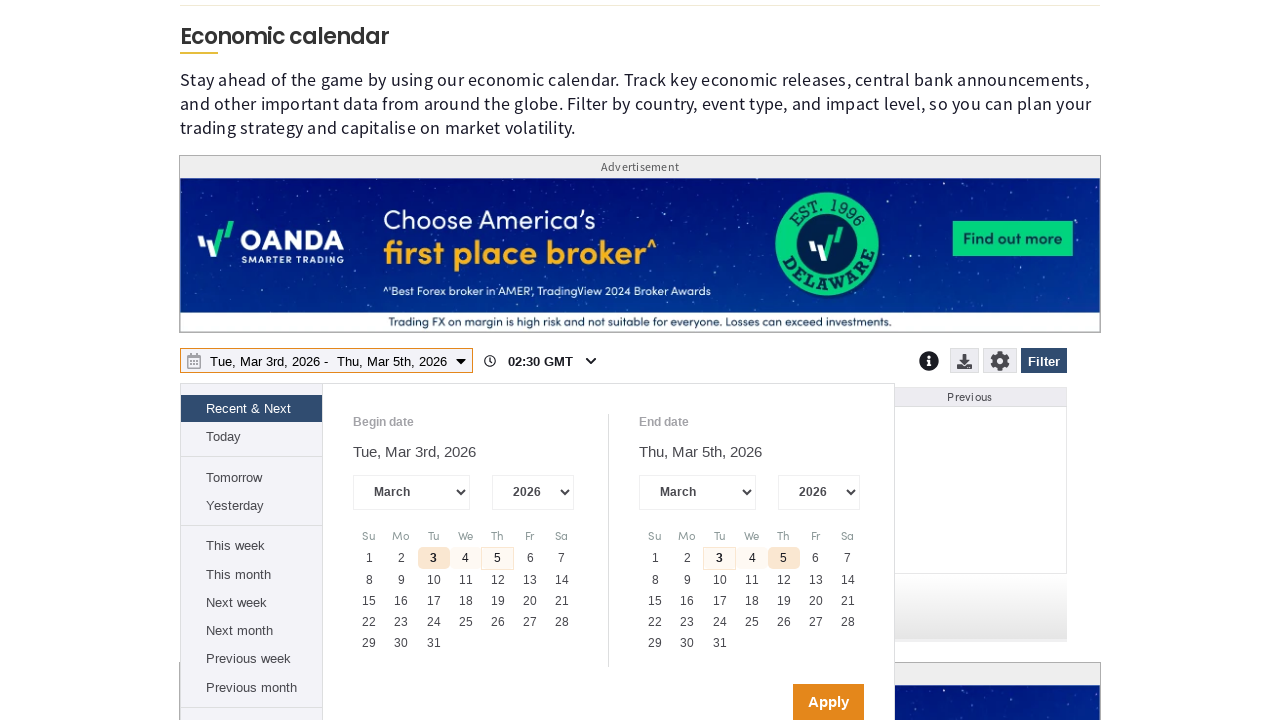

Located year dropdown in date picker
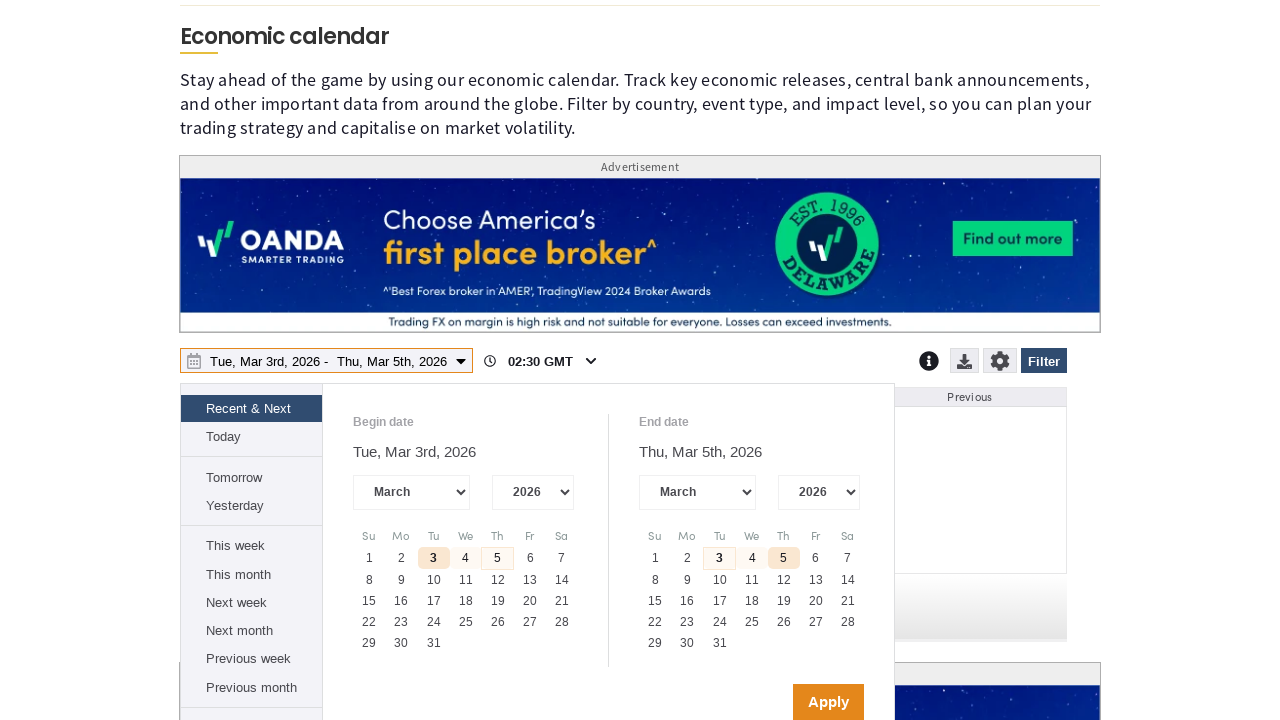

Year select element became attached to DOM
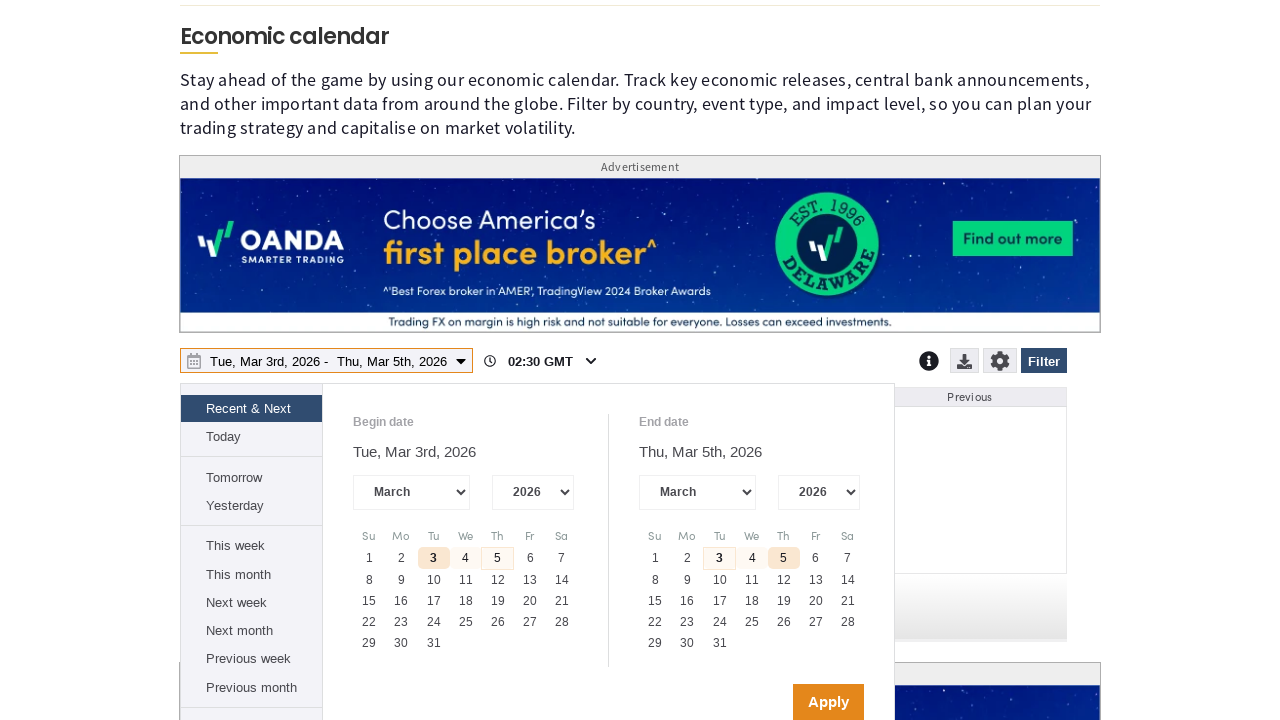

Retrieved available years from dropdown: ['2007', '2008', '2009', '2010', '2011', '2012', '2013', '2014', '2015', '2016', '2017', '2018', '2019', '2020', '2021', '2022', '2023', '2024', '2025', '2026', '2027']
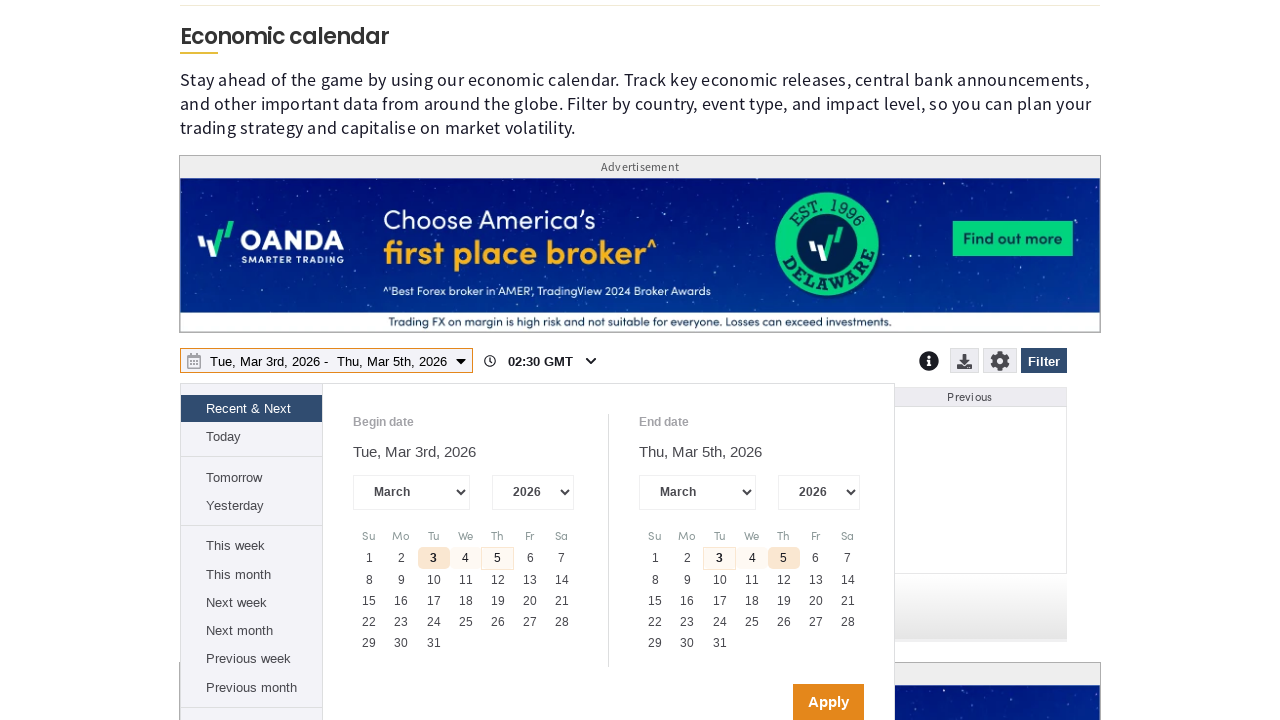

Selected last available year: 2027
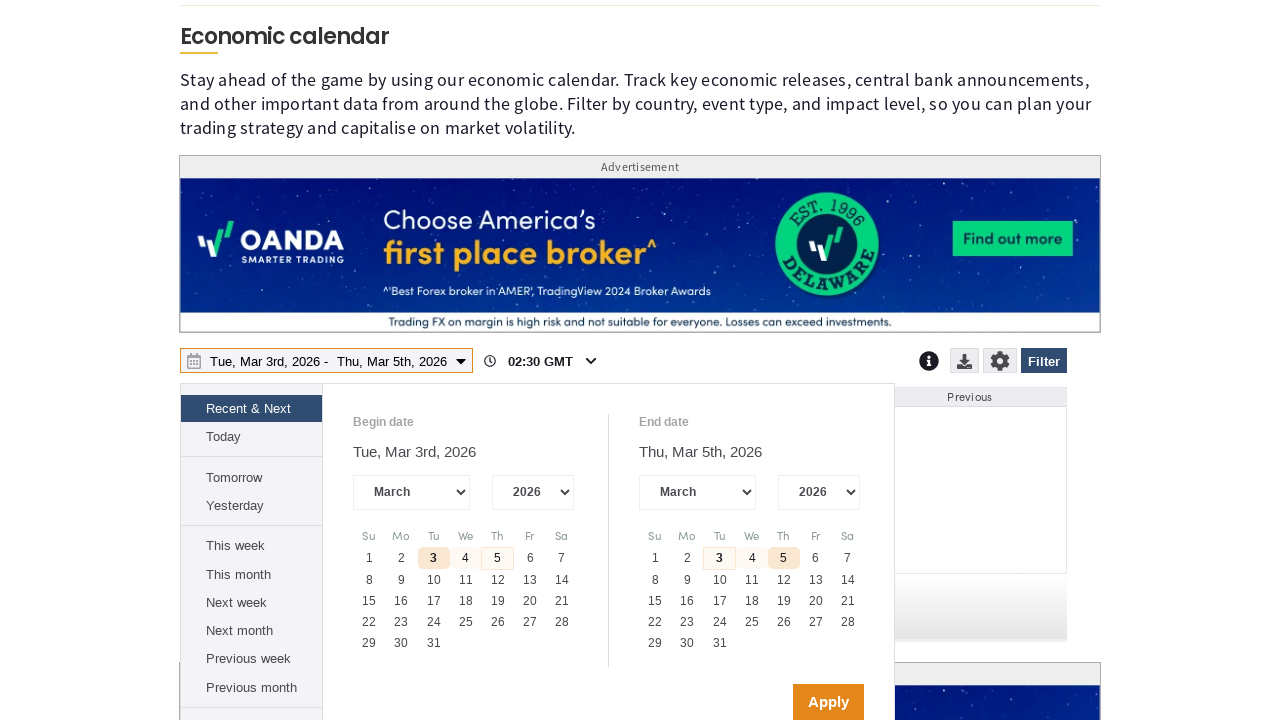

Applied year selection 2027 to dropdown on internal:role=combobox >> nth=3
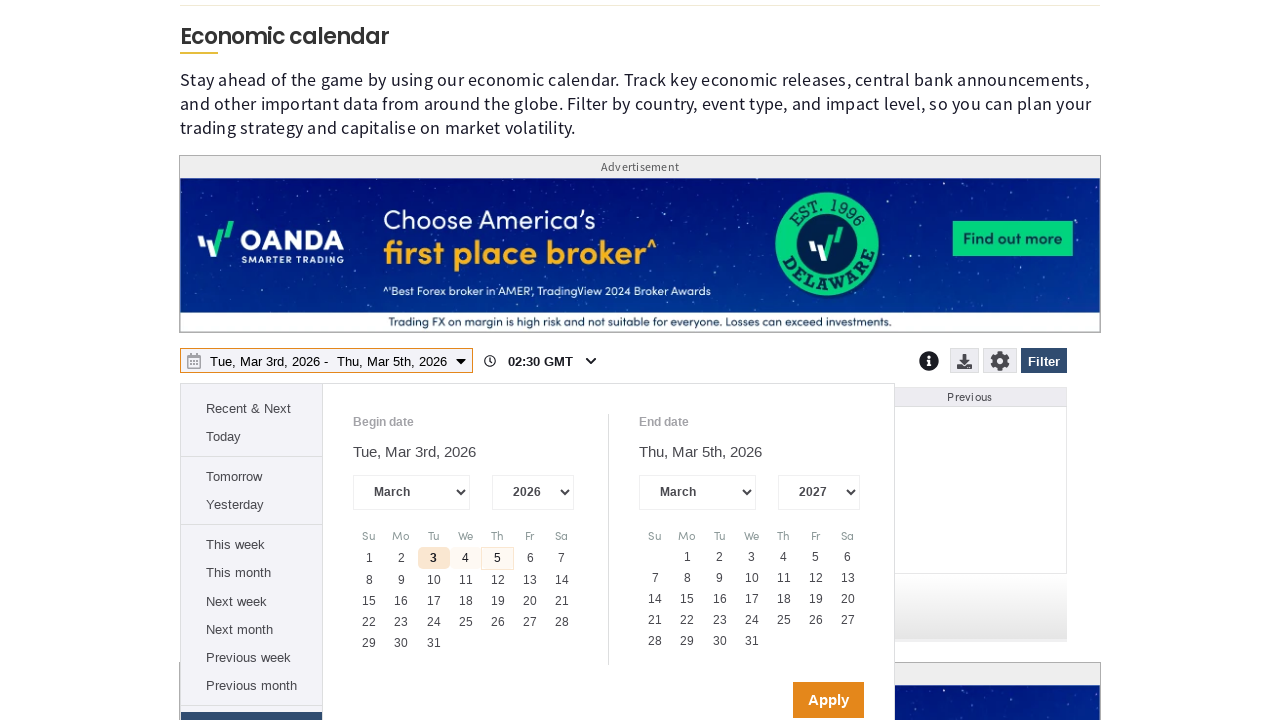

Waited 1200ms for year selection to process
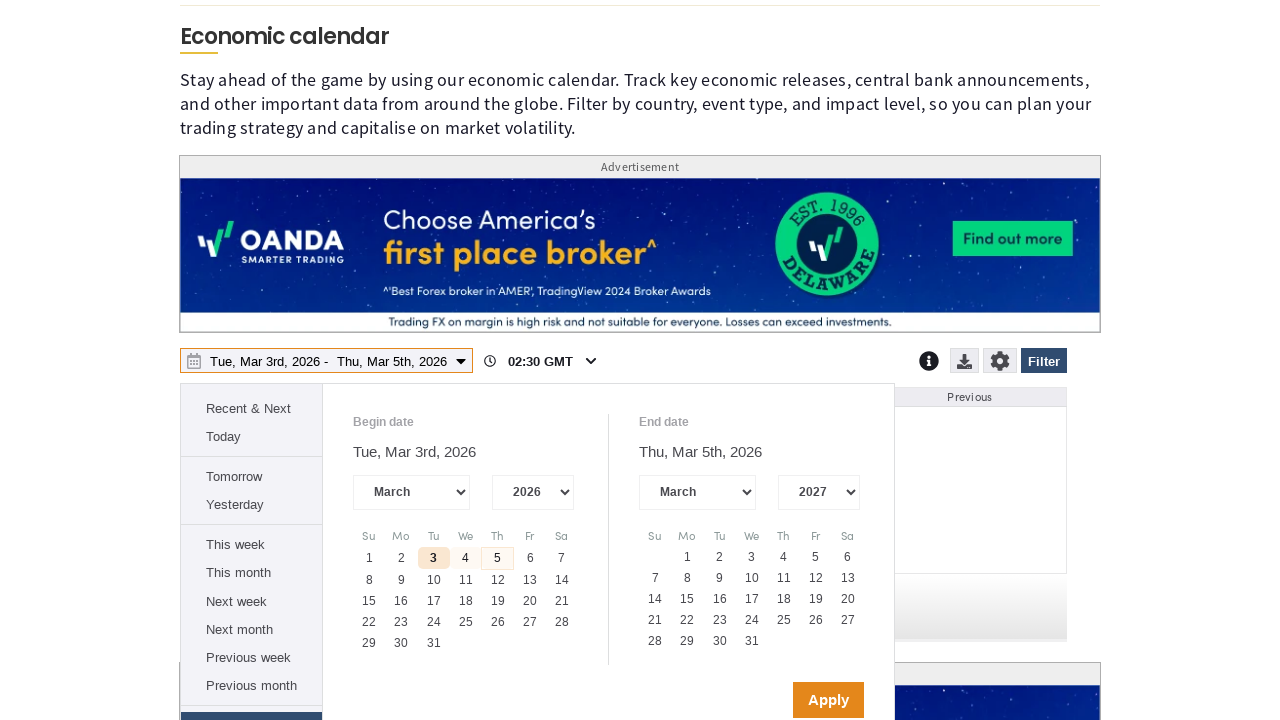

Located all valid days in calendar grid
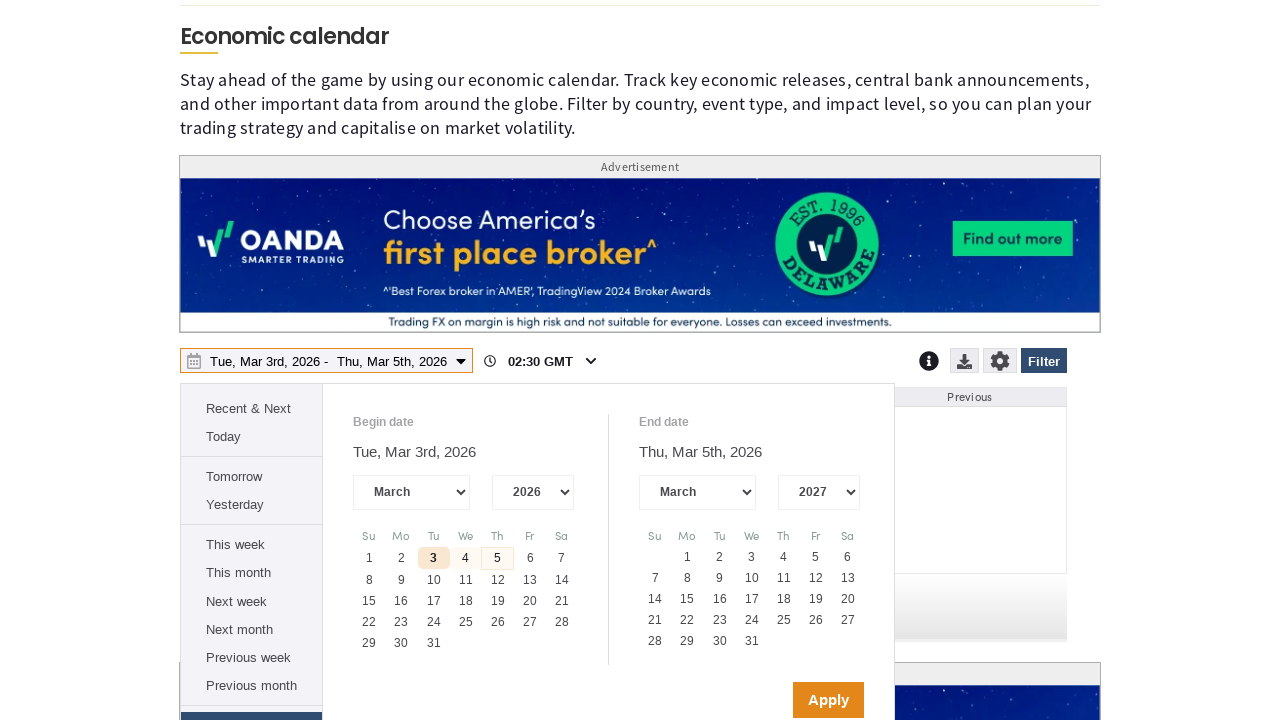

Clicked the last available valid day in the calendar at (752, 641) on div[role='gridcell']:not([aria-disabled='true']) >> nth=-1
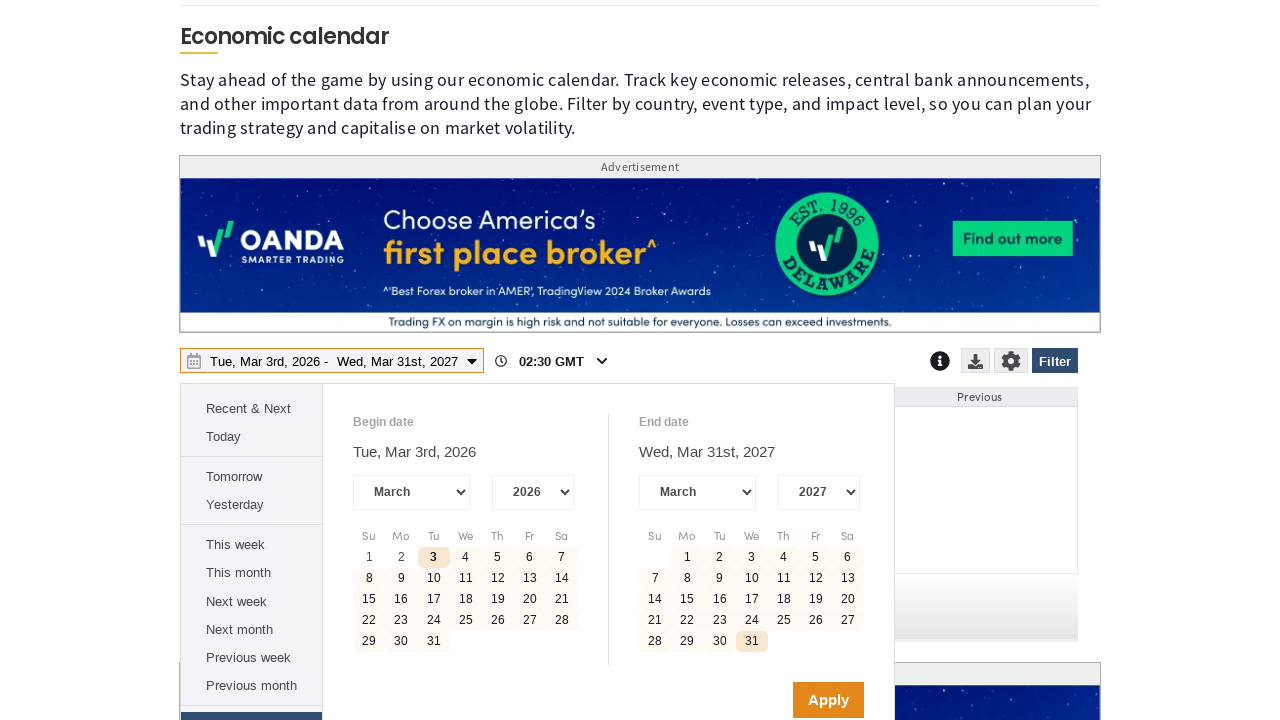

Waited 1200ms after selecting calendar date
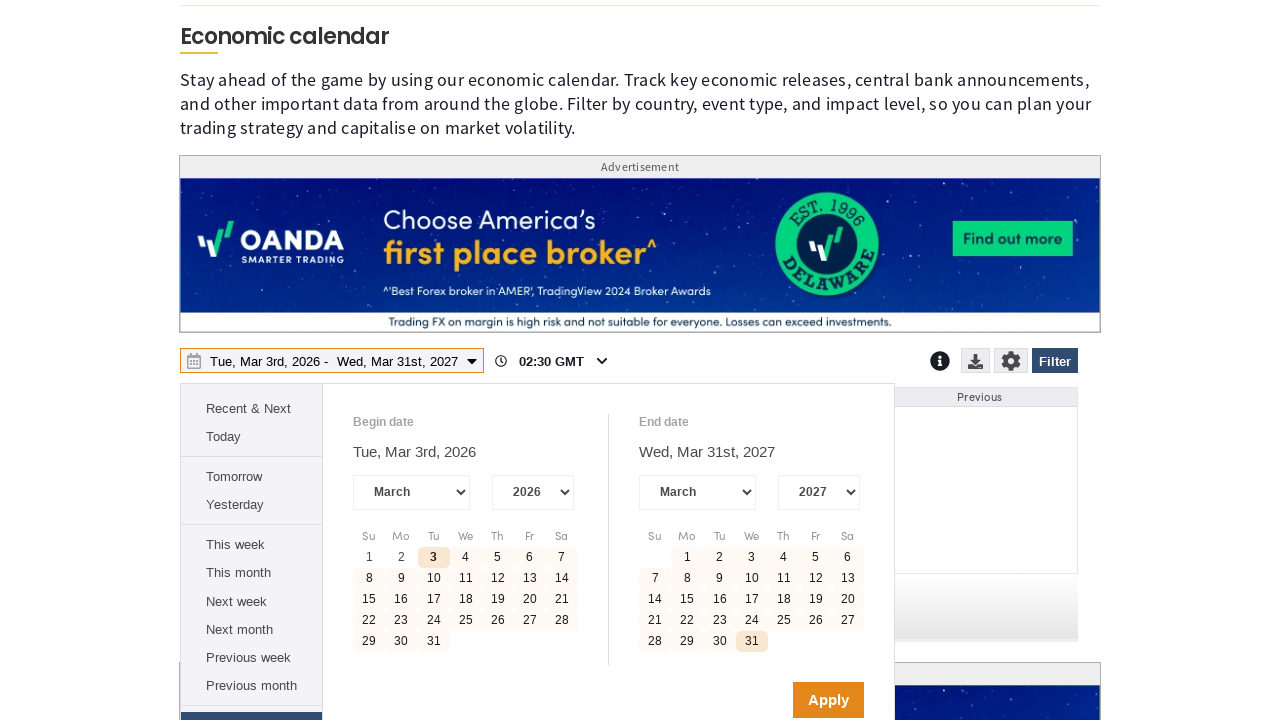

Clicked Apply button to confirm date selection at (828, 700) on internal:role=button[name="Apply"i]
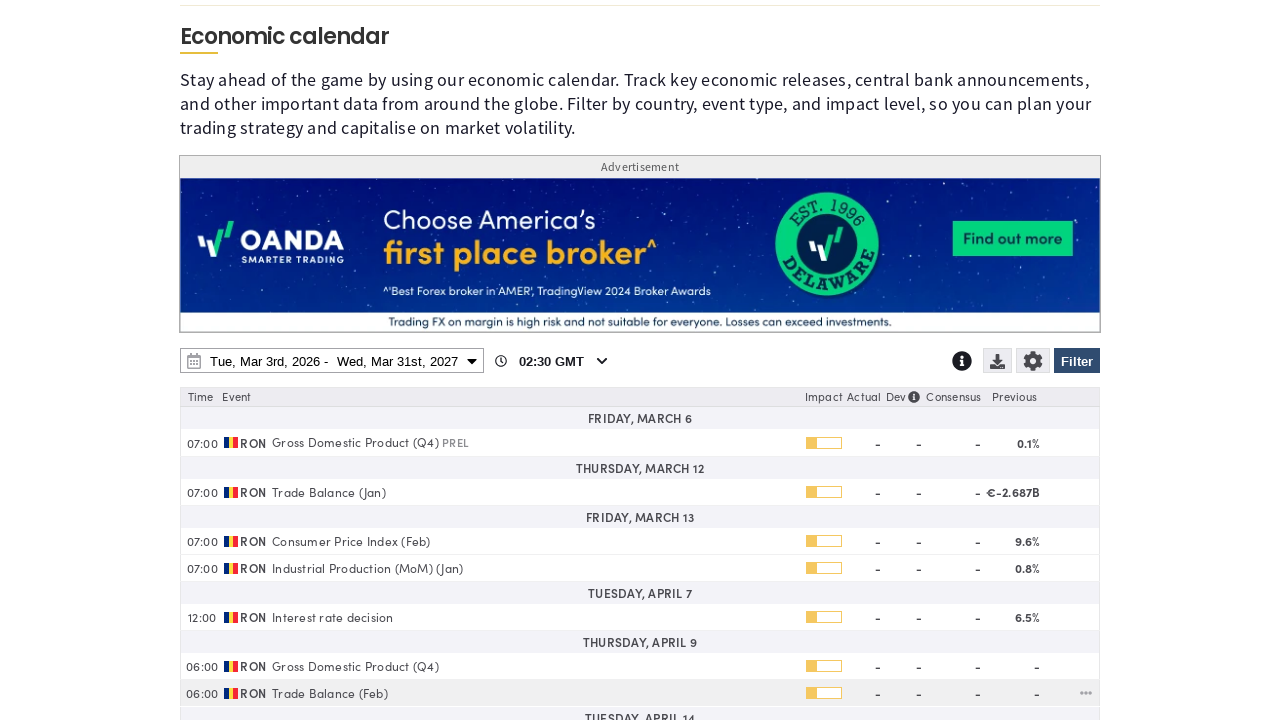

Waited 1500ms for date selection to be applied
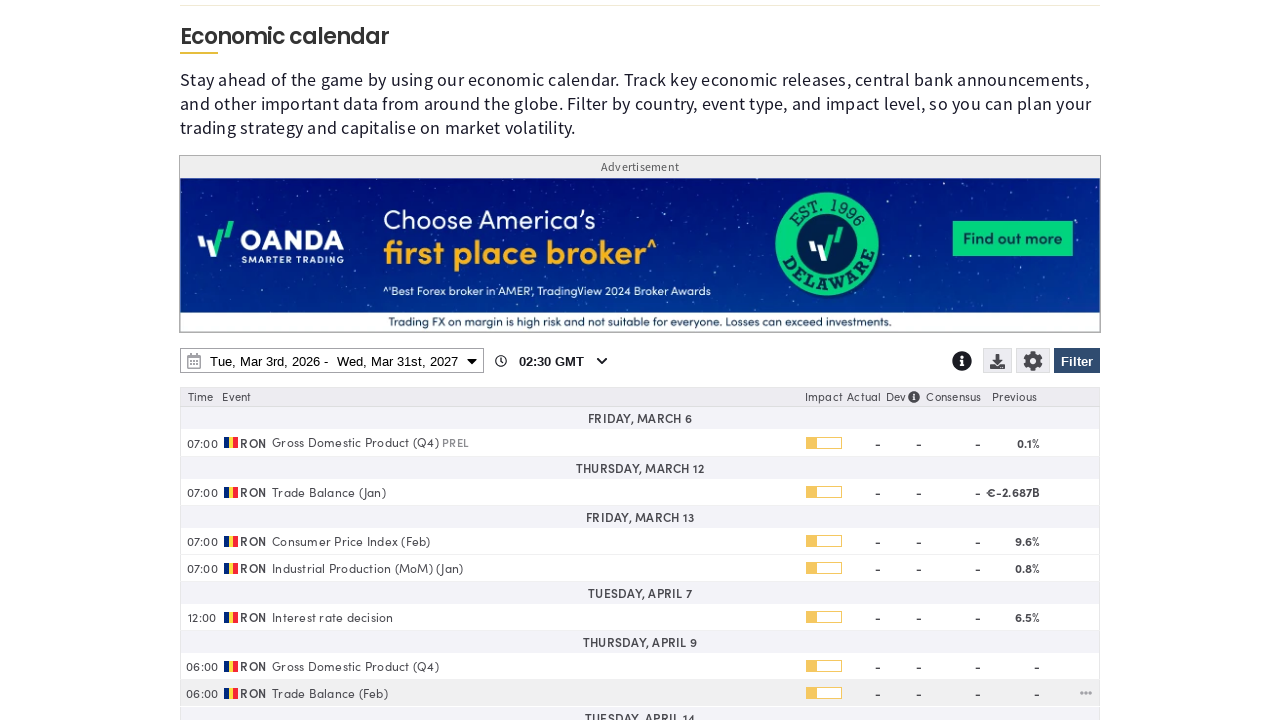

Clicked download menu selector to open download options at (1000, 363) on .fxs_selectable-wrapper
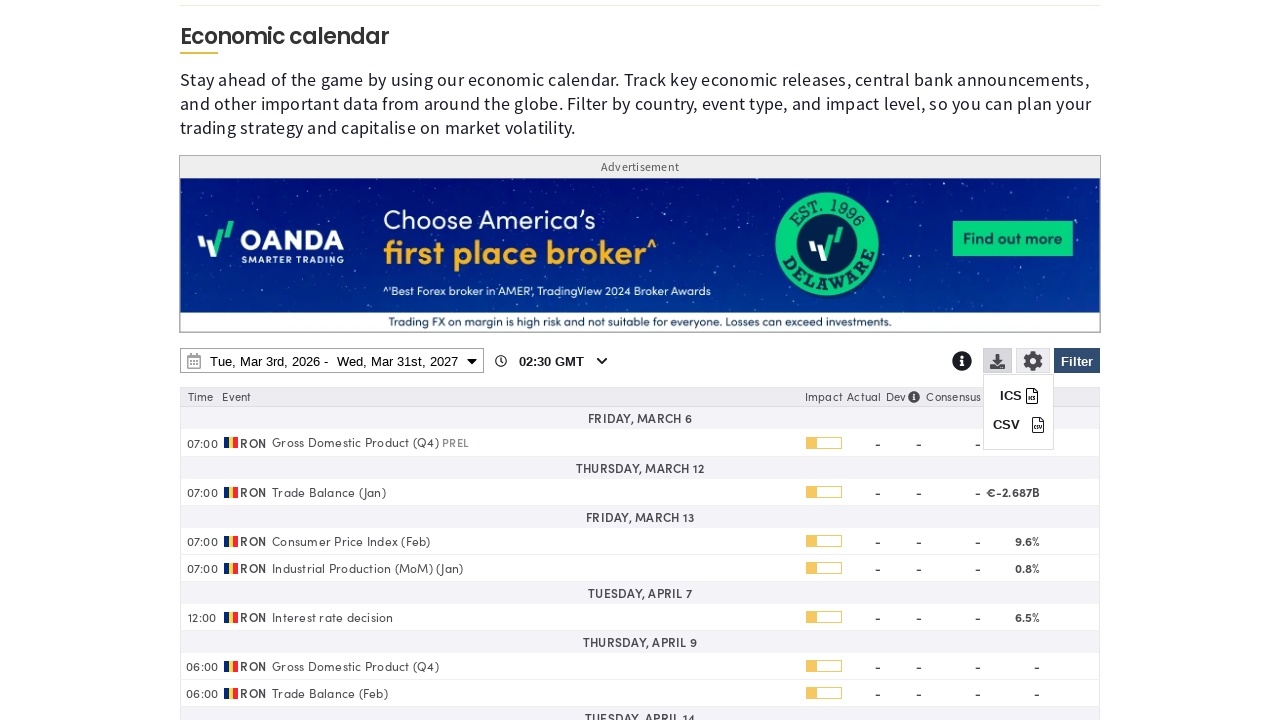

ICS download button appeared in download menu
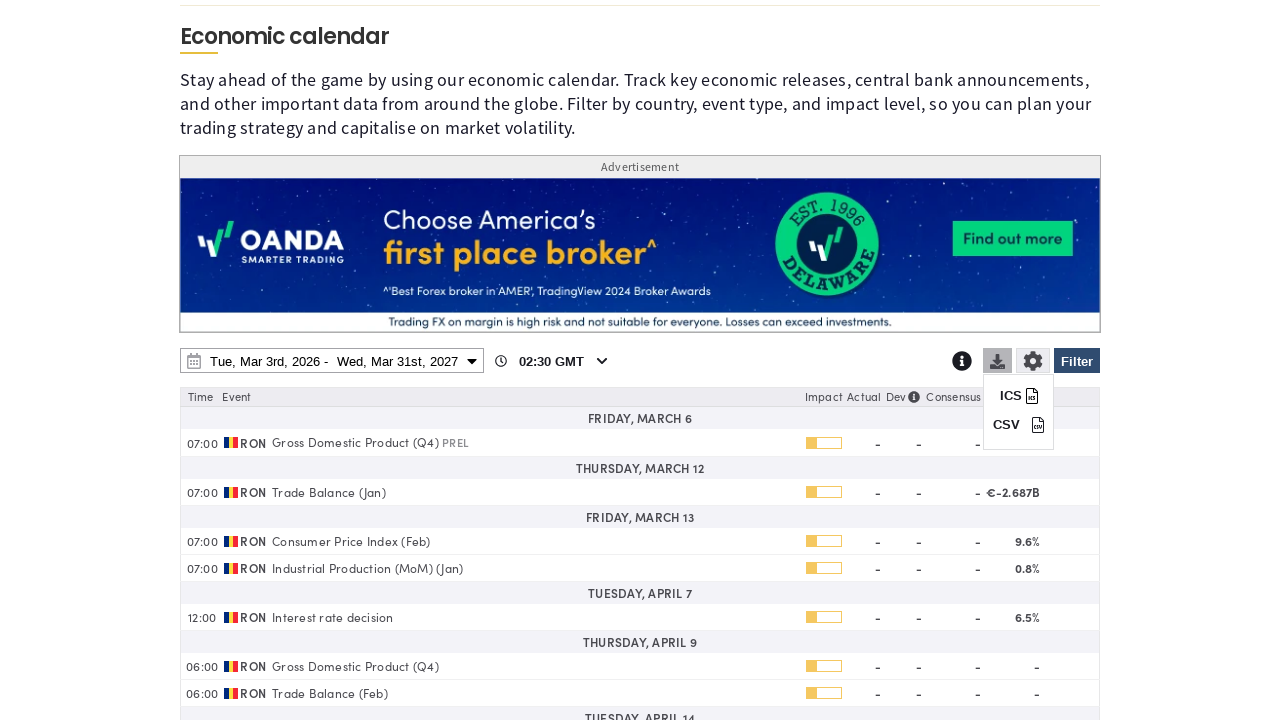

Clicked ICS button to test download option accessibility at (1018, 396) on internal:role=button[name="ICS"i]
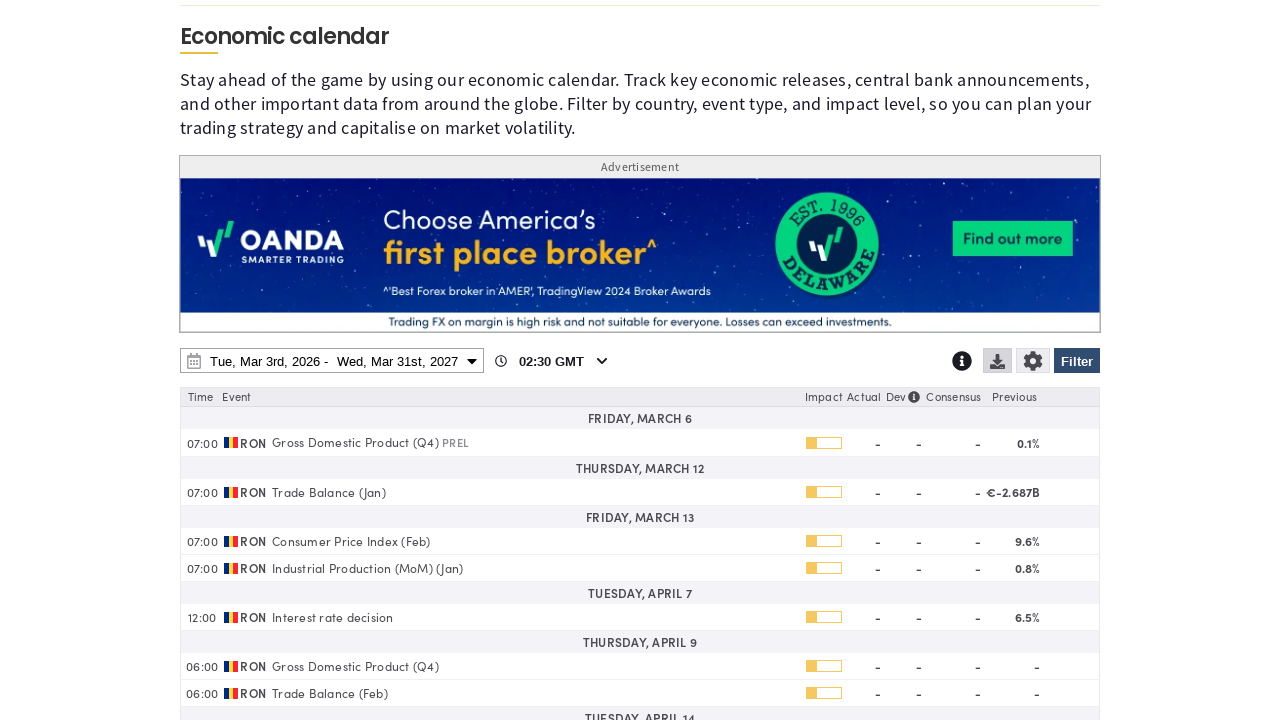

Waited 1200ms after clicking ICS button
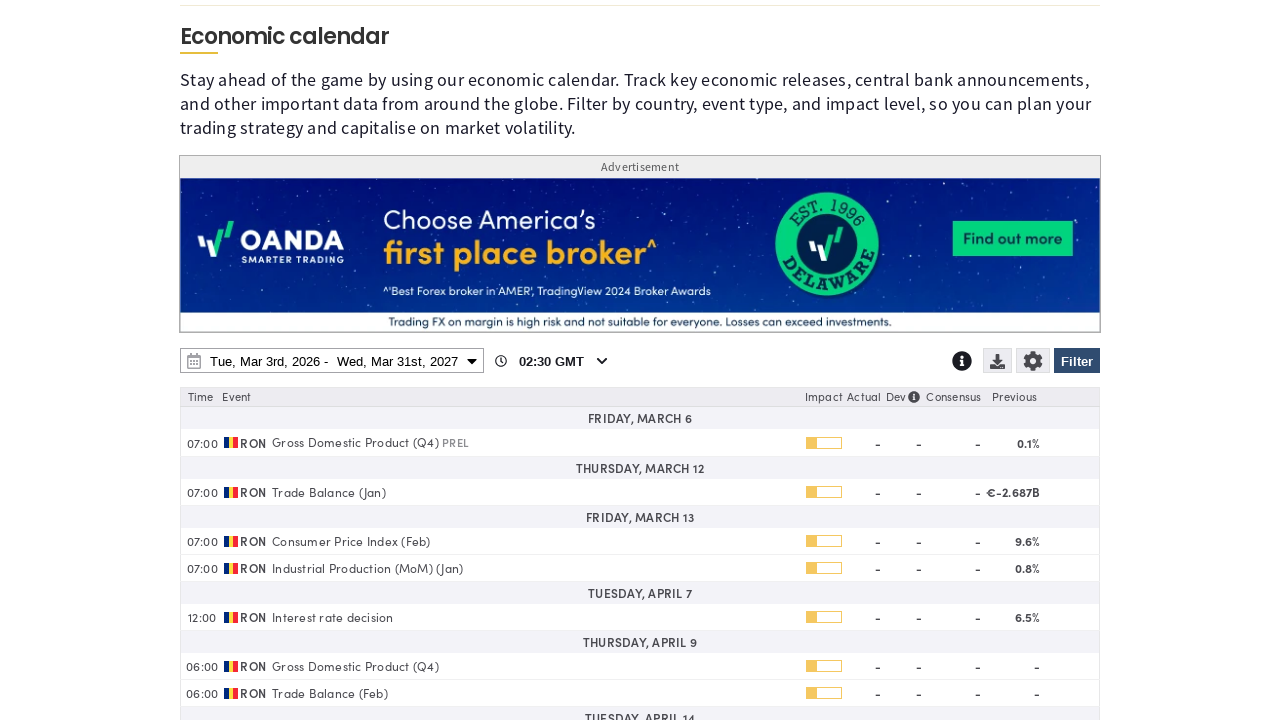

Reopened download menu selector at (1000, 363) on .fxs_selectable-wrapper
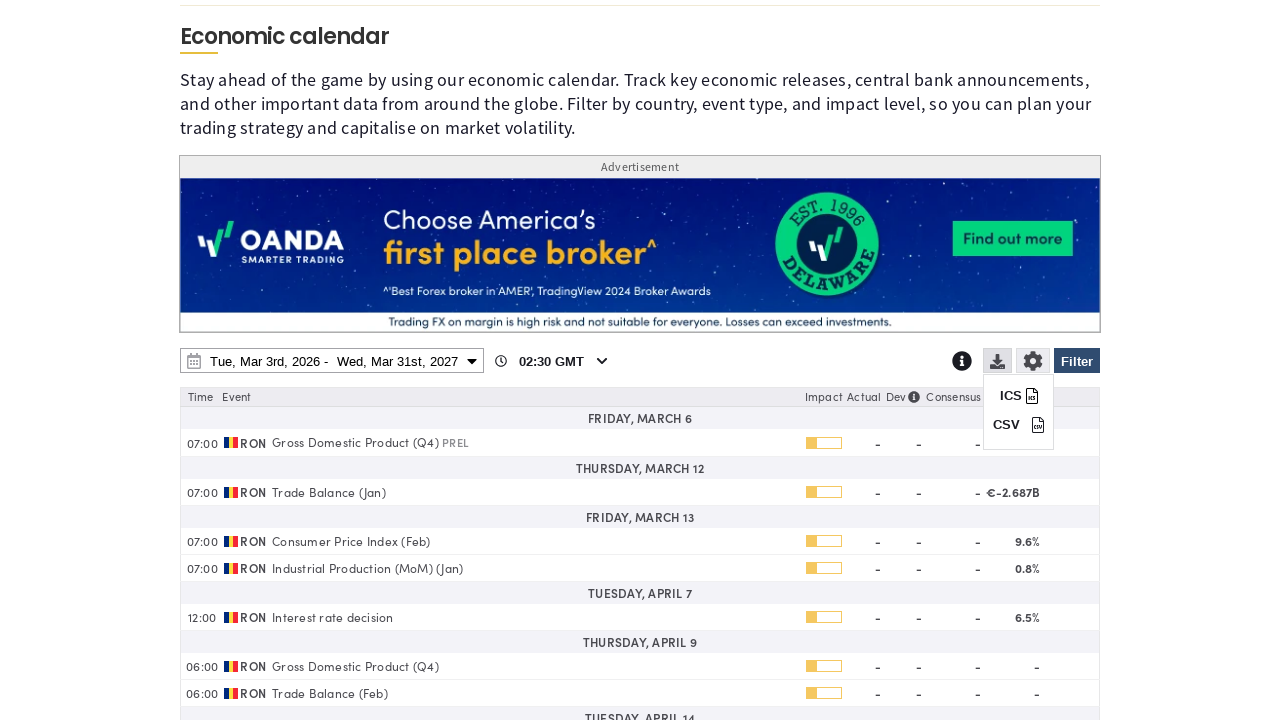

CSV download button appeared in download menu
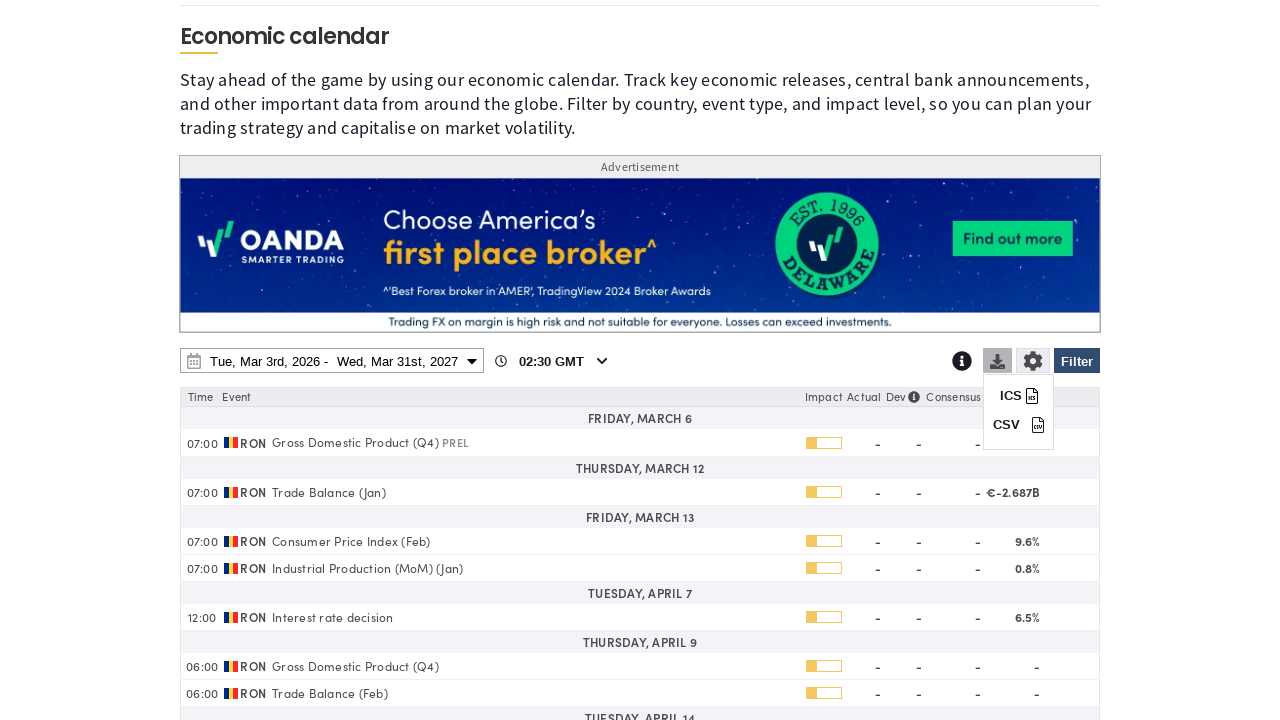

Clicked CSV button to test CSV download option at (1018, 425) on internal:role=button[name="CSV"i]
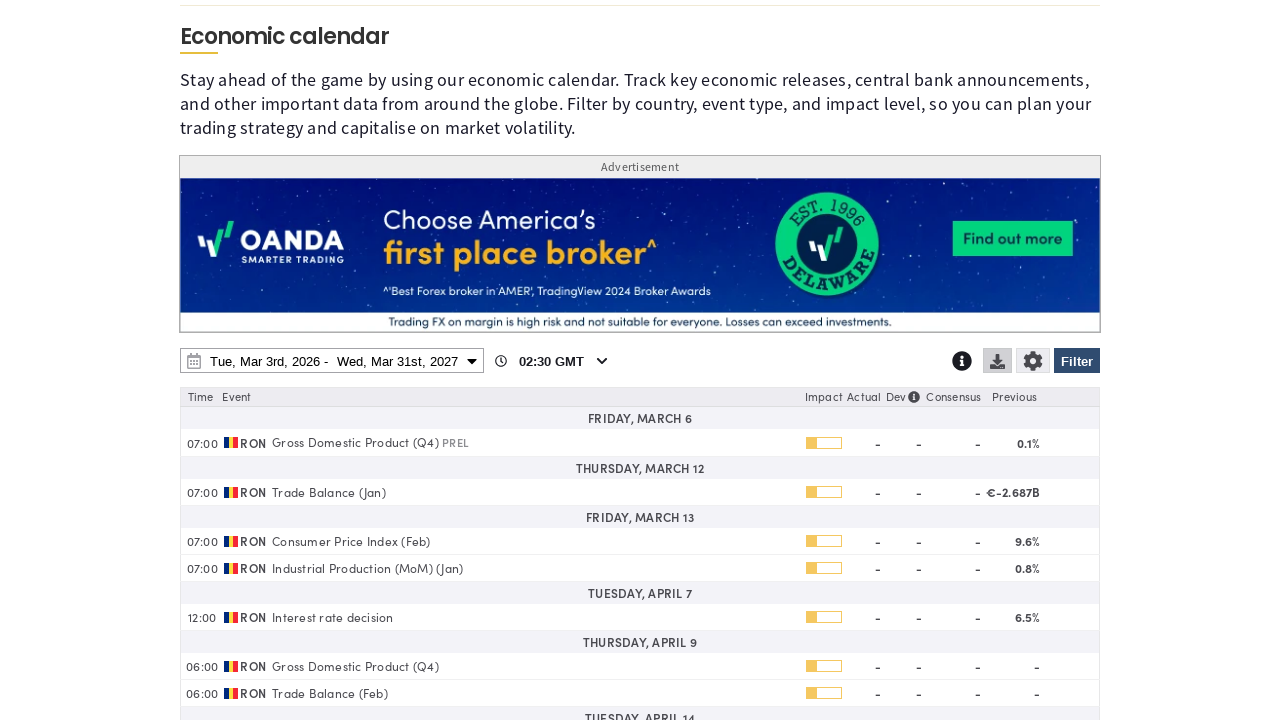

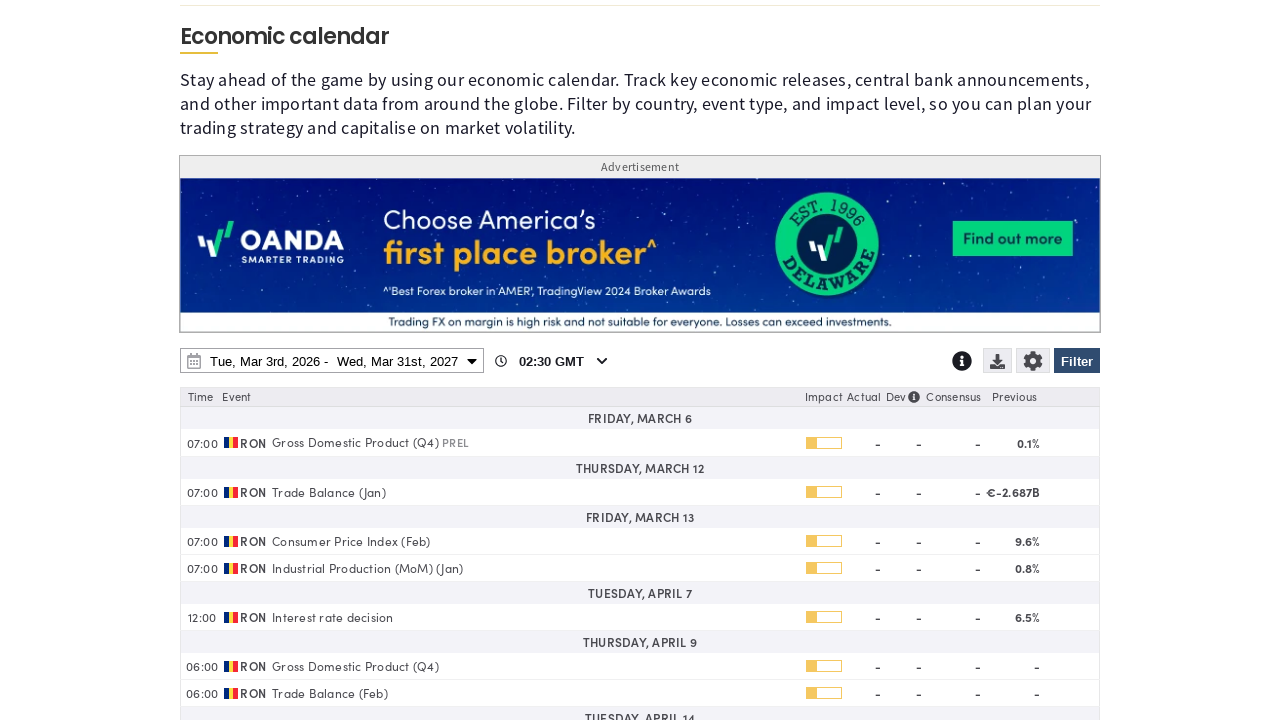